Tests a practice form by filling in name, email, password fields, selecting gender from dropdown, choosing employment status, entering birthday, and submitting the form to verify success message.

Starting URL: https://rahulshettyacademy.com/angularpractice/

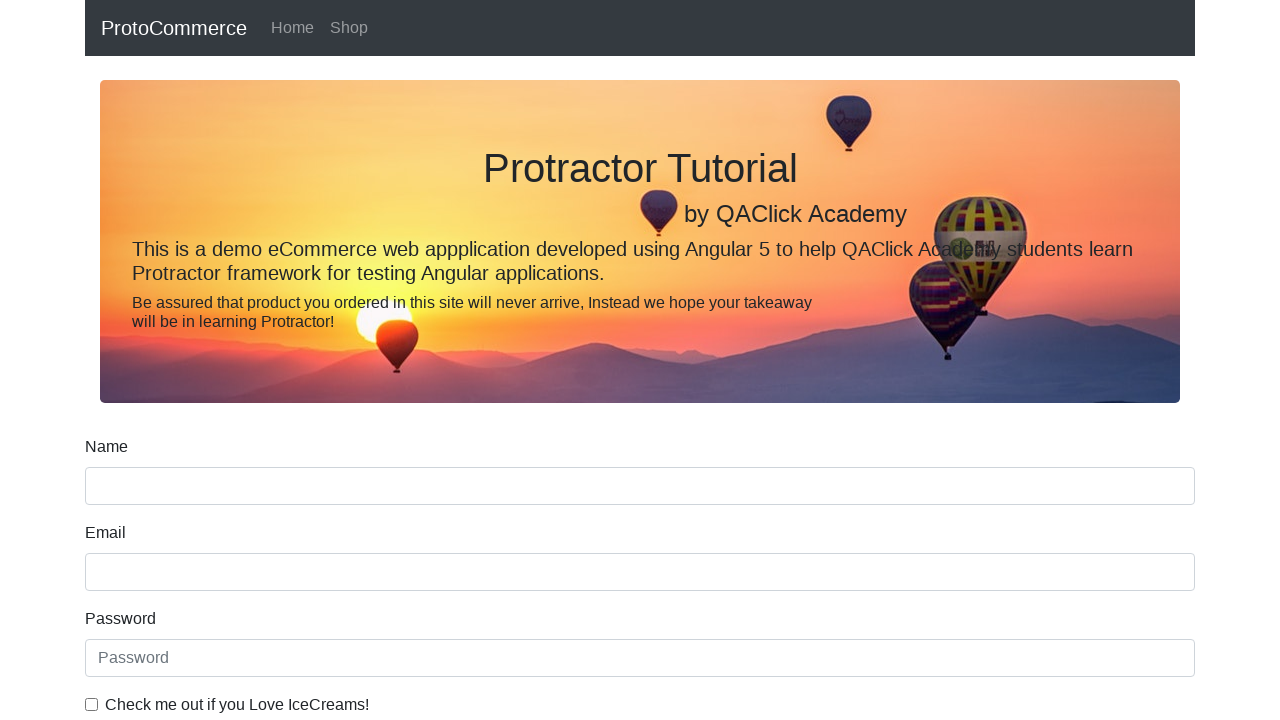

Filled name field with 'Priya' on input[name='name'][type='text']
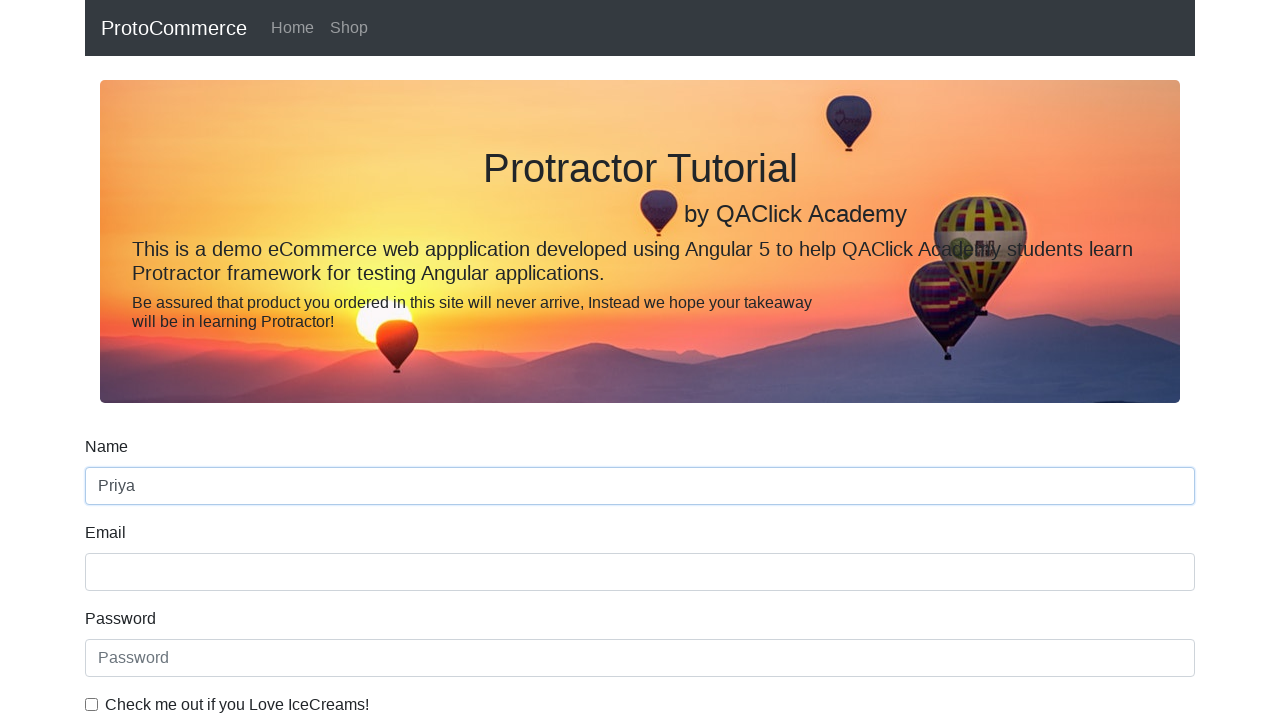

Filled email field with 'priya@gmail.com' on input[name='email']
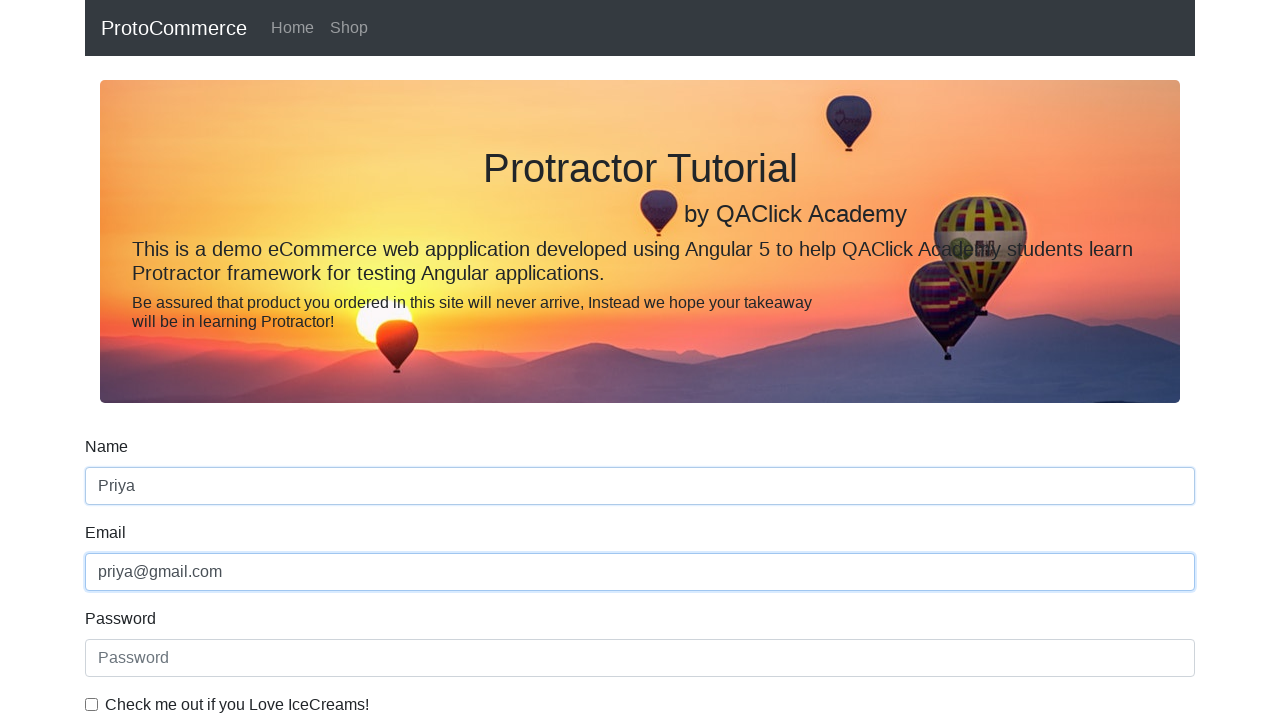

Filled password field with 'rahul@123' on input[id*='exampleInputPassword1']
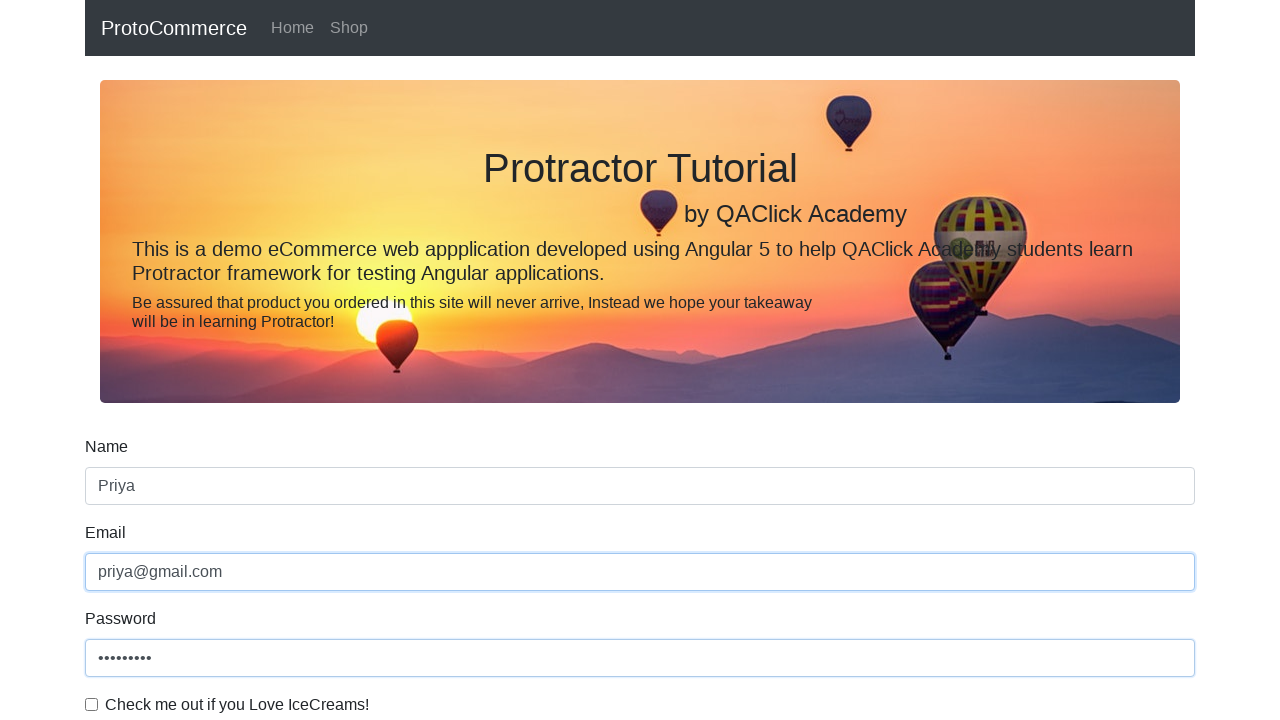

Checked the checkbox at (92, 704) on #exampleCheck1
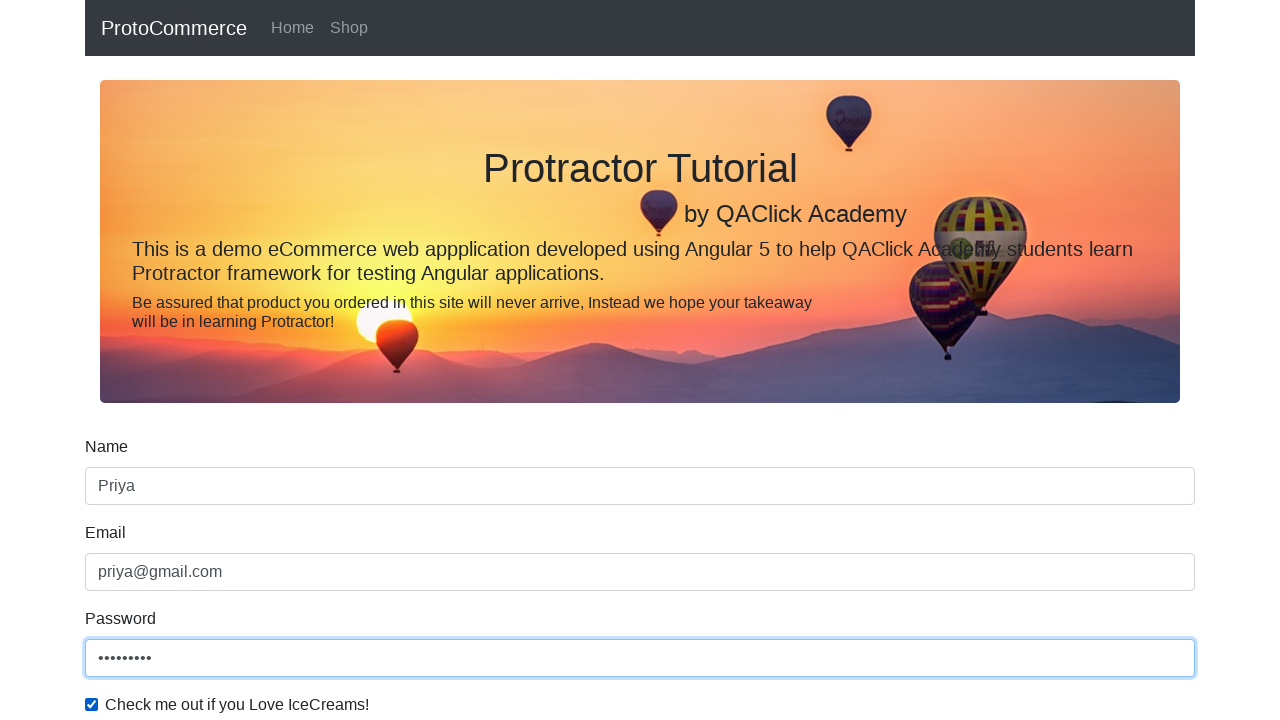

Selected 'Female' from gender dropdown on #exampleFormControlSelect1
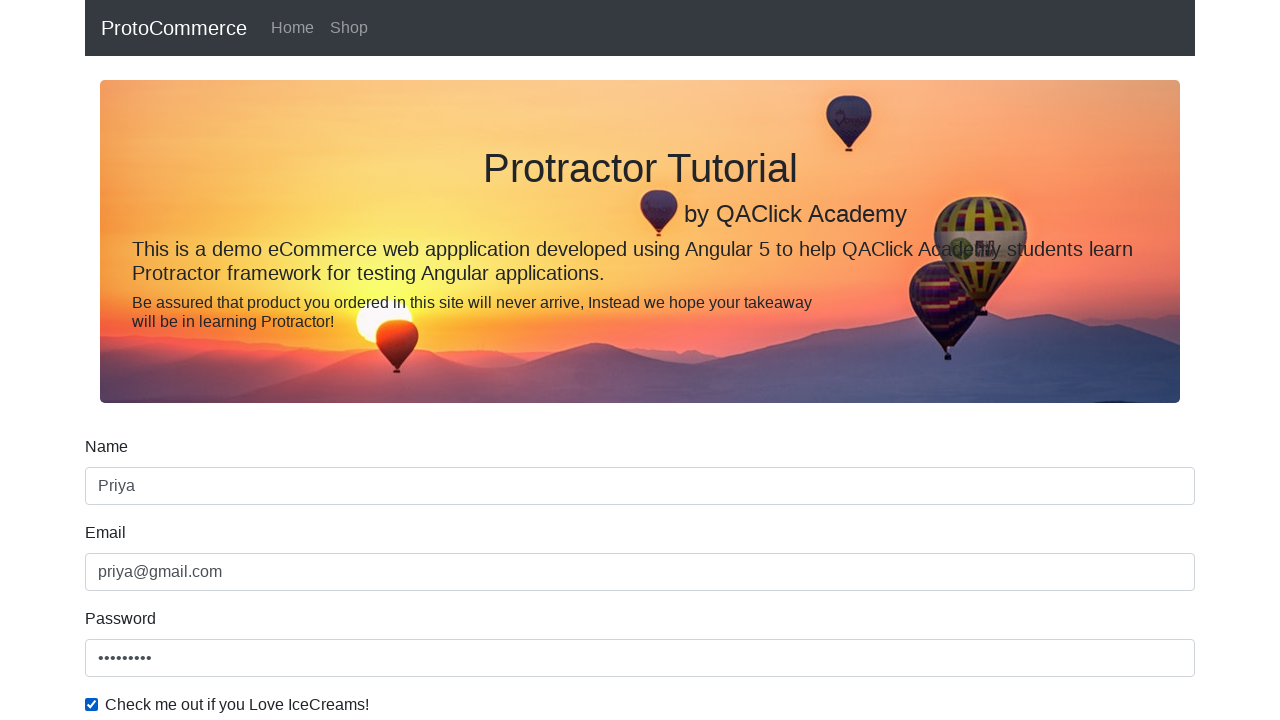

Selected employment status 'Employed' radio button at (238, 360) on #inlineRadio1
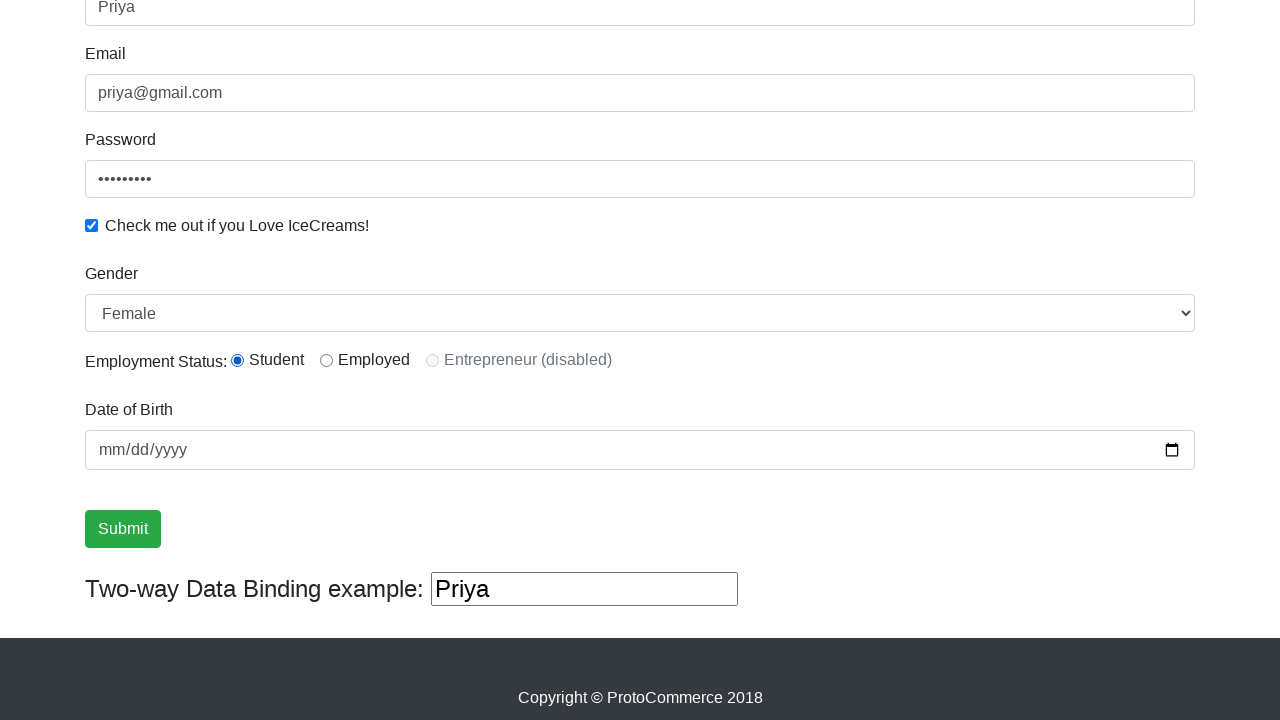

Filled birthday field with '1996-03-08' on input[name='bday']
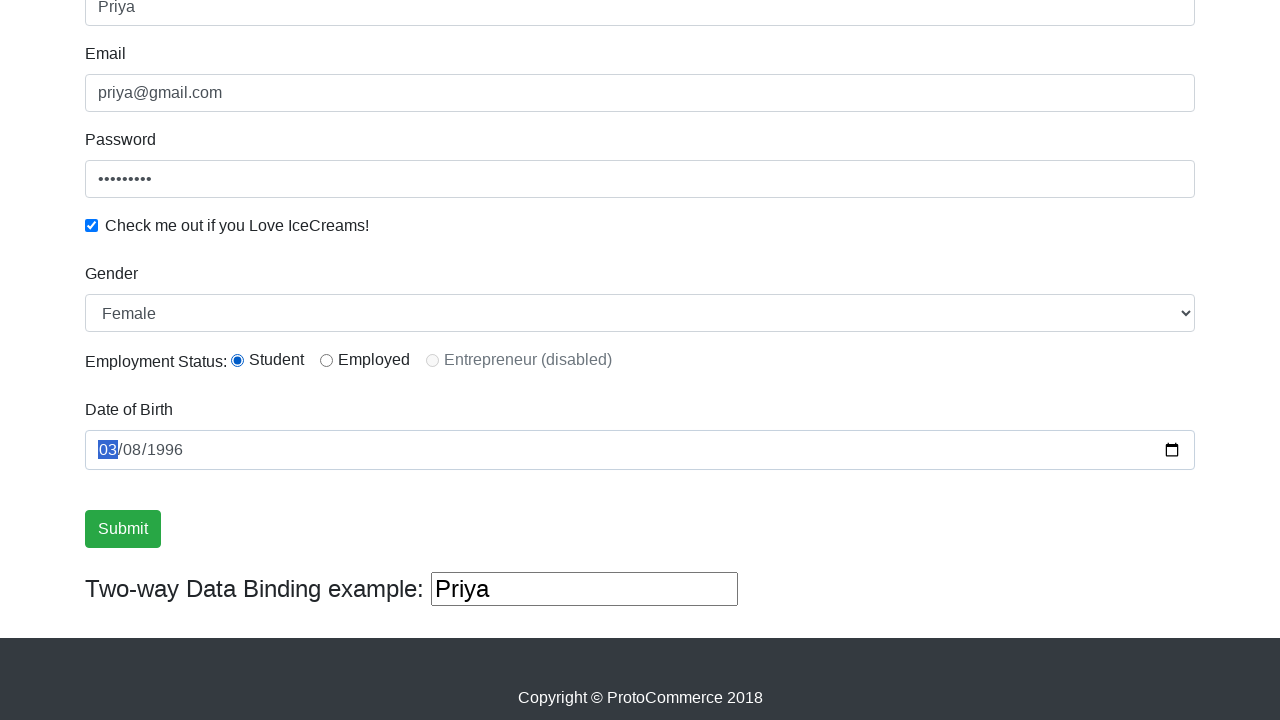

Clicked submit button to submit the form at (123, 529) on input.btn.btn-success[type='submit'][value='Submit']
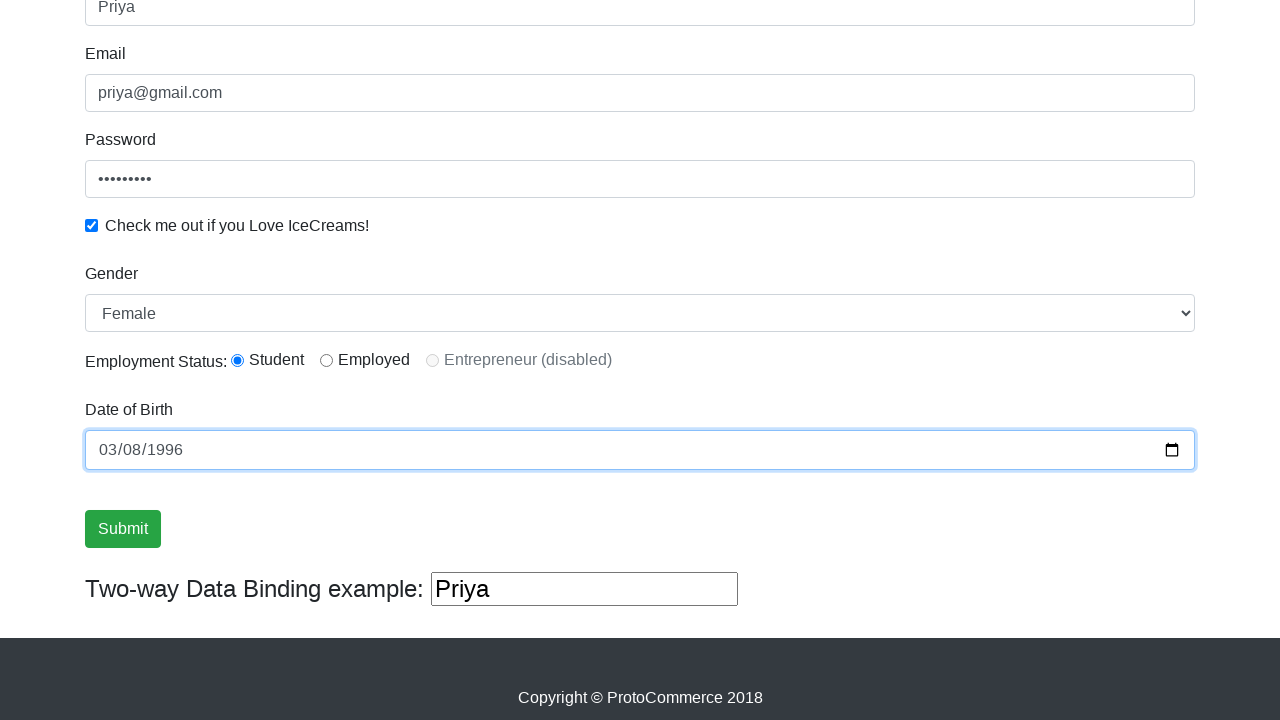

Success message appeared after form submission
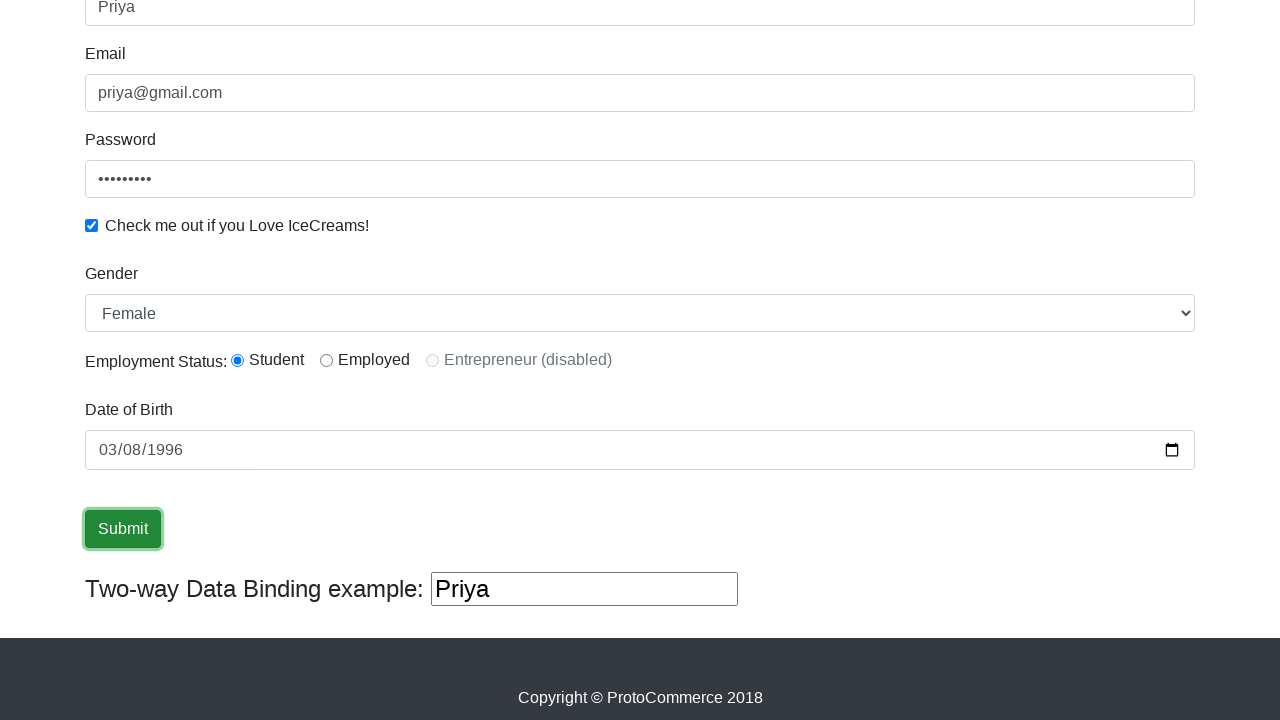

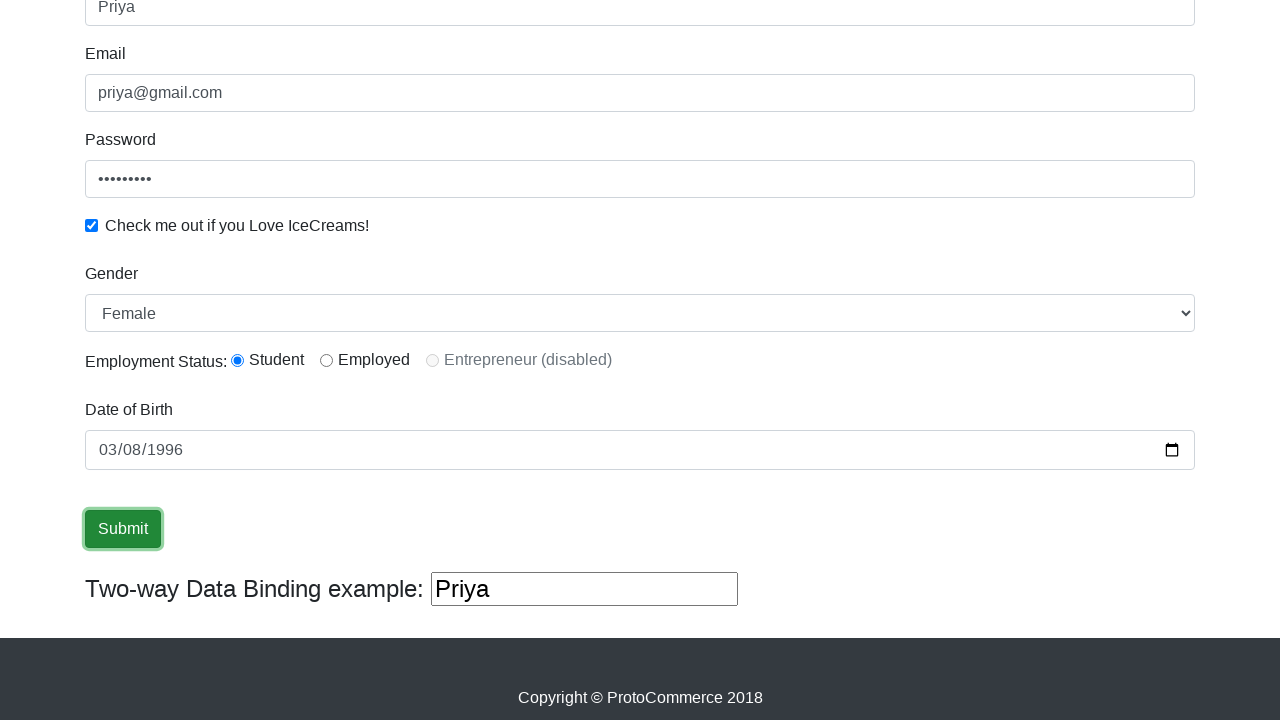